Navigates to FreeCRM homepage and scrolls down to view the "Calls & Voice" section

Starting URL: https://classic.freecrm.com/index.html

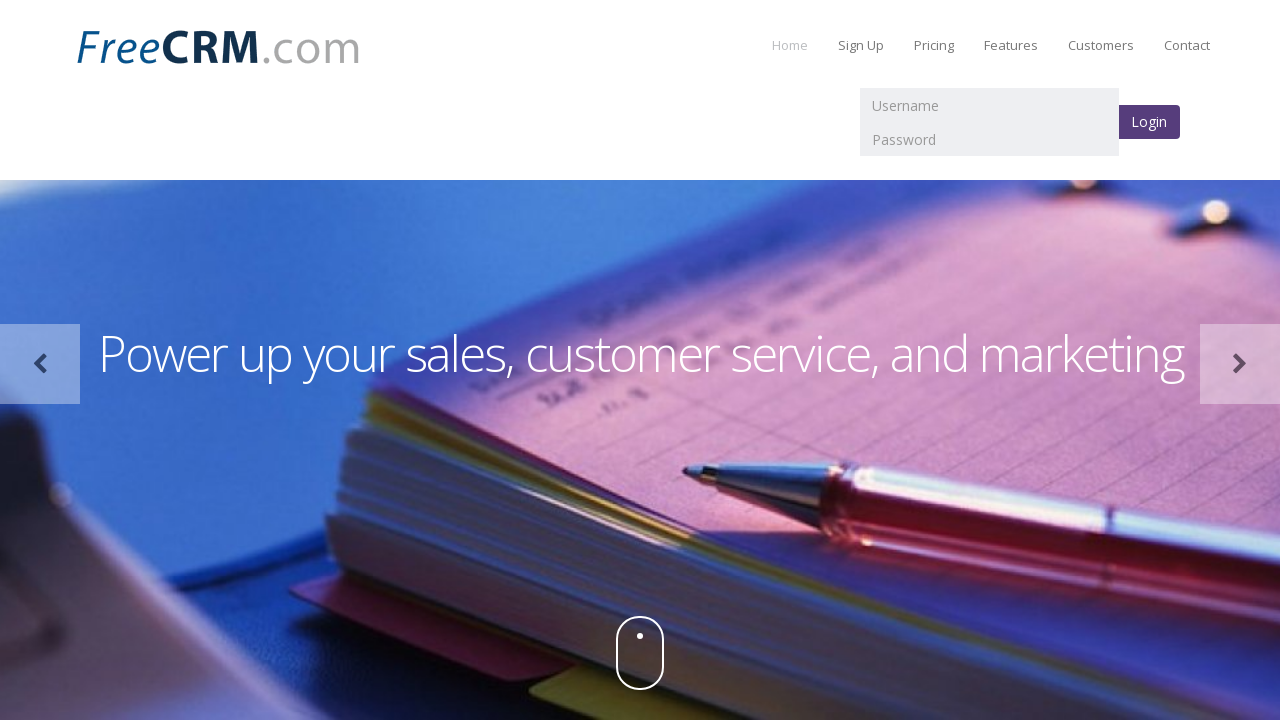

Waited for FreeCRM homepage to load
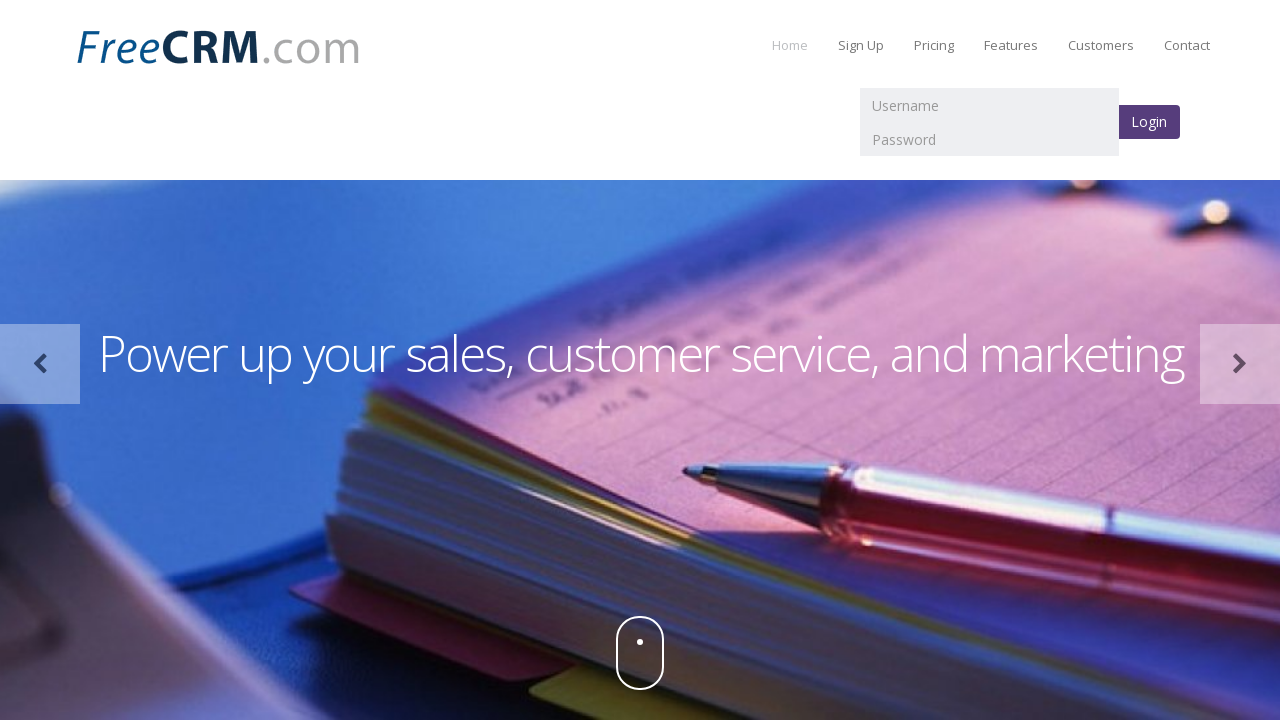

Located 'Calls & Voice' section element
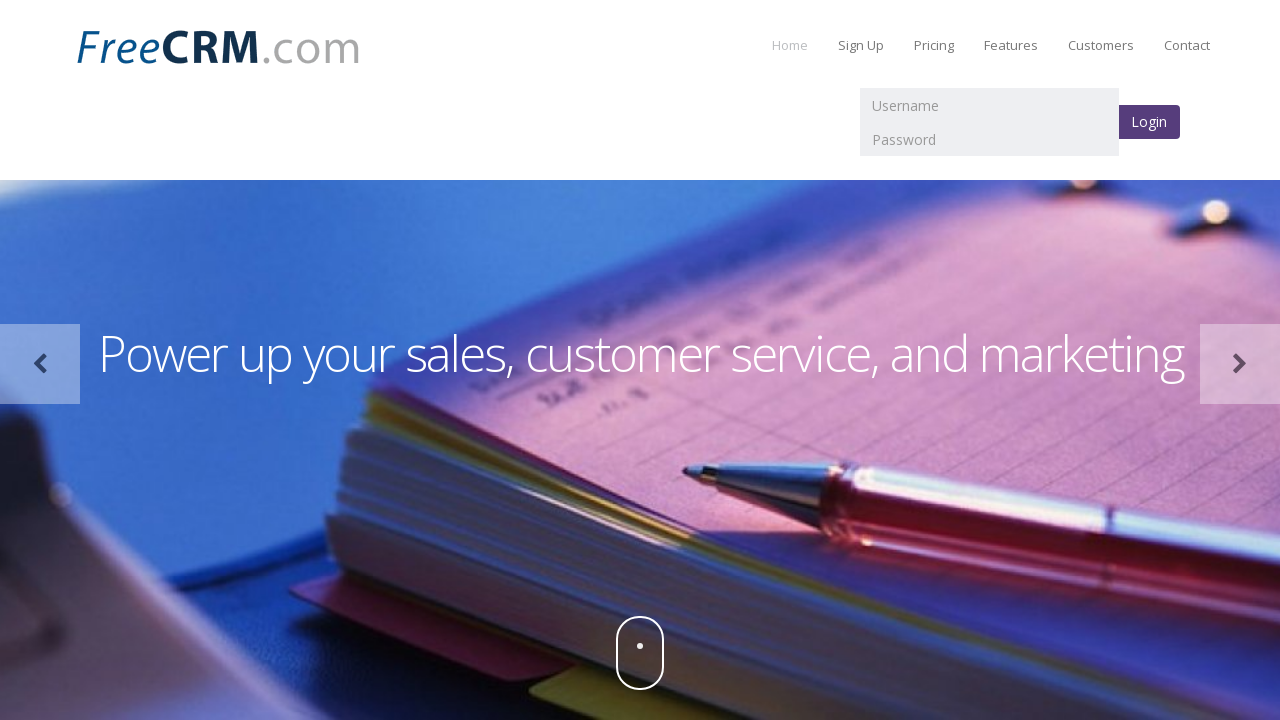

Scrolled down to view 'Calls & Voice' section
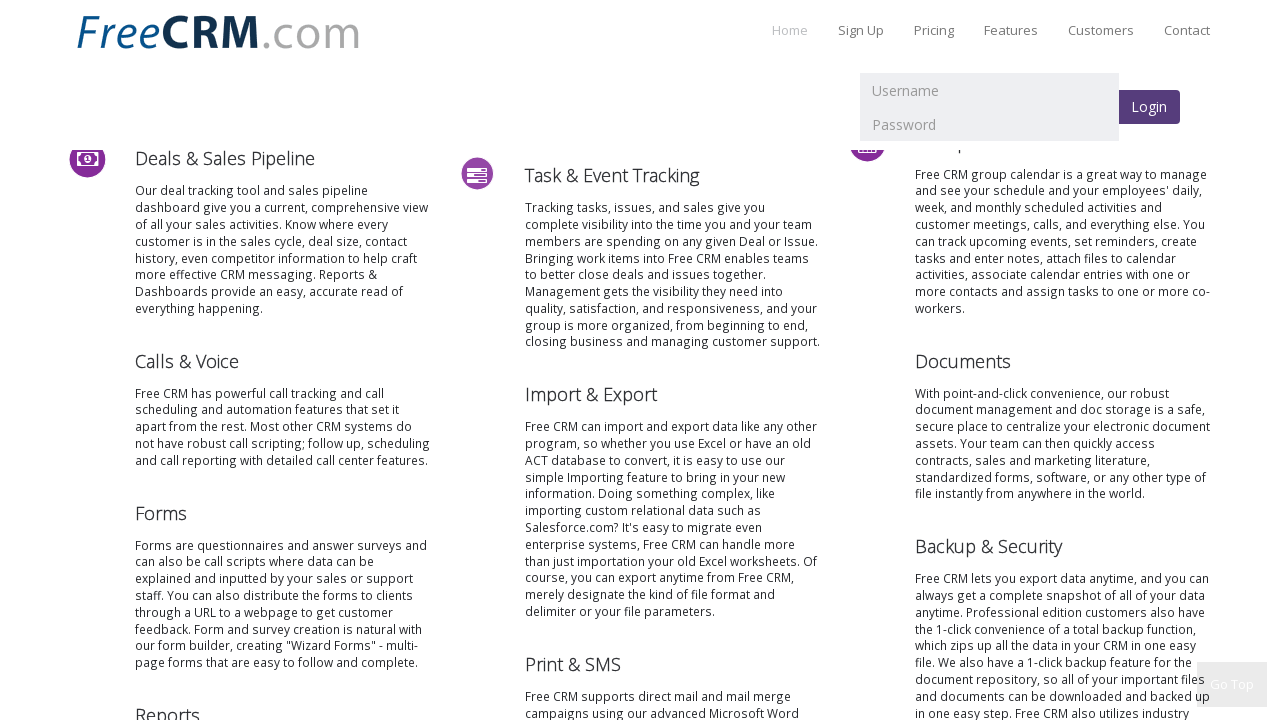

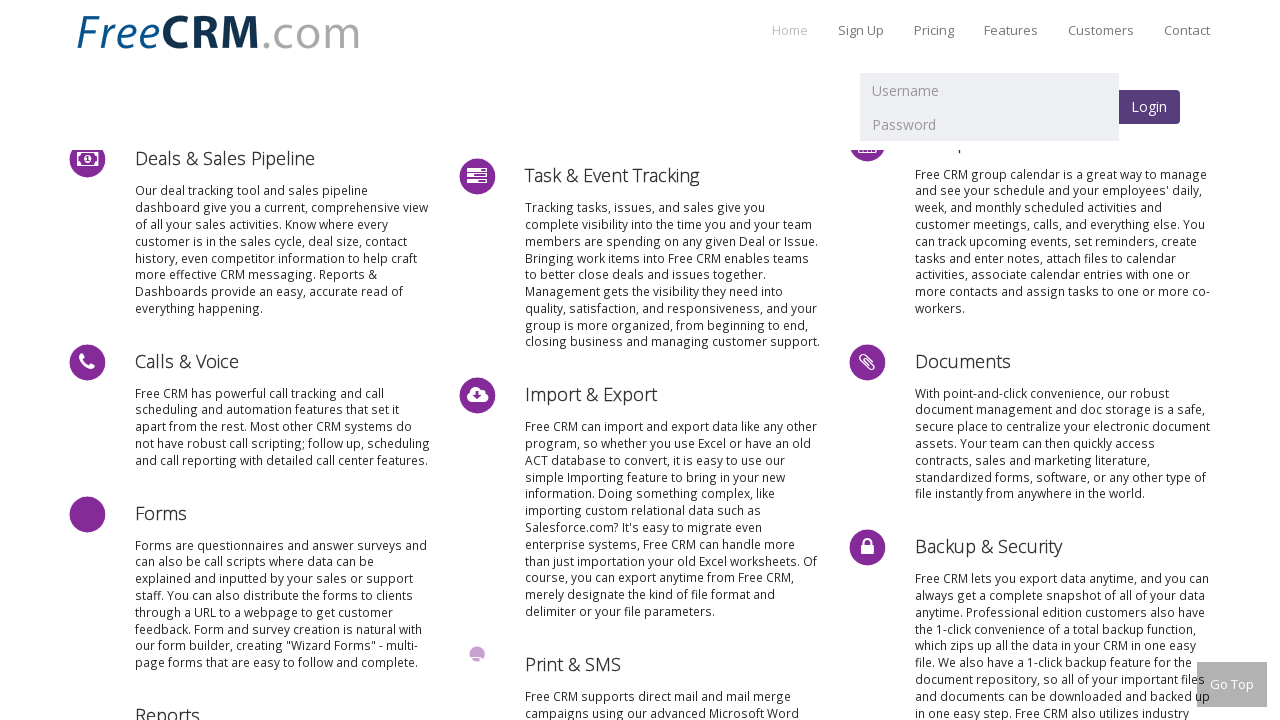